Tests different button click types on a demo page including double-click, right-click (context click), and regular click actions

Starting URL: https://demoqa.com/buttons

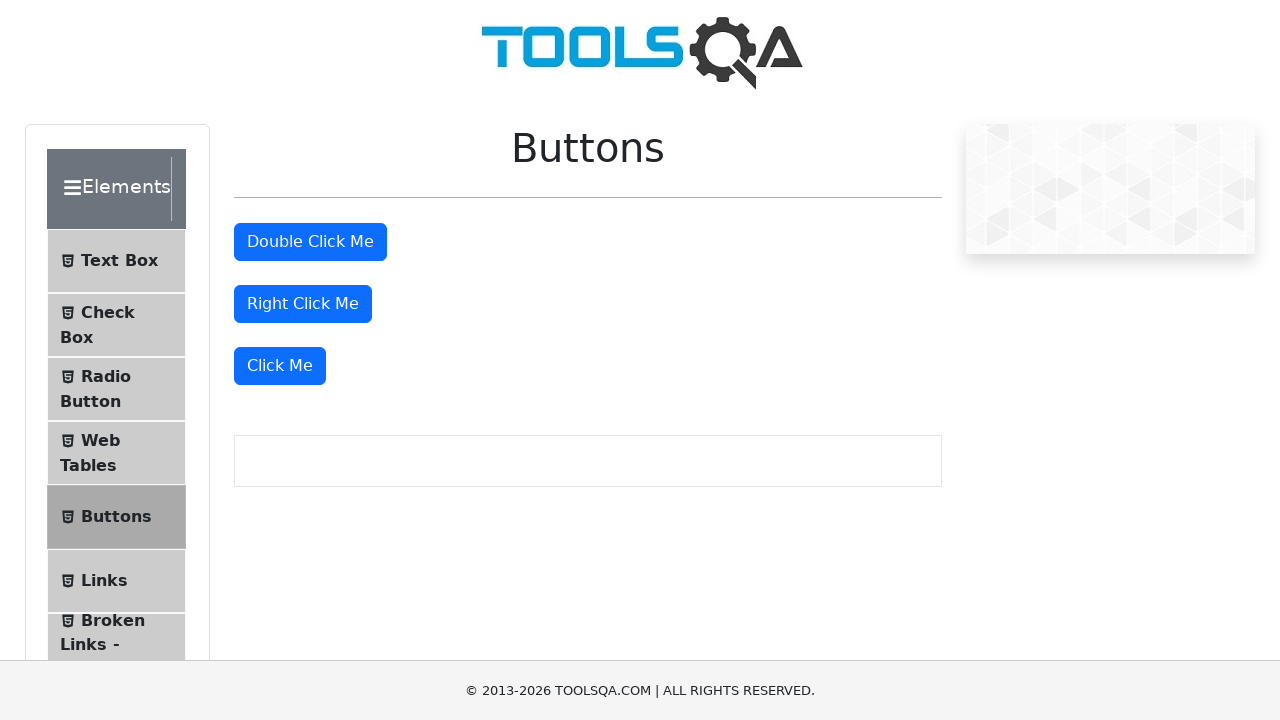

Double-clicked the double click button at (310, 242) on #doubleClickBtn
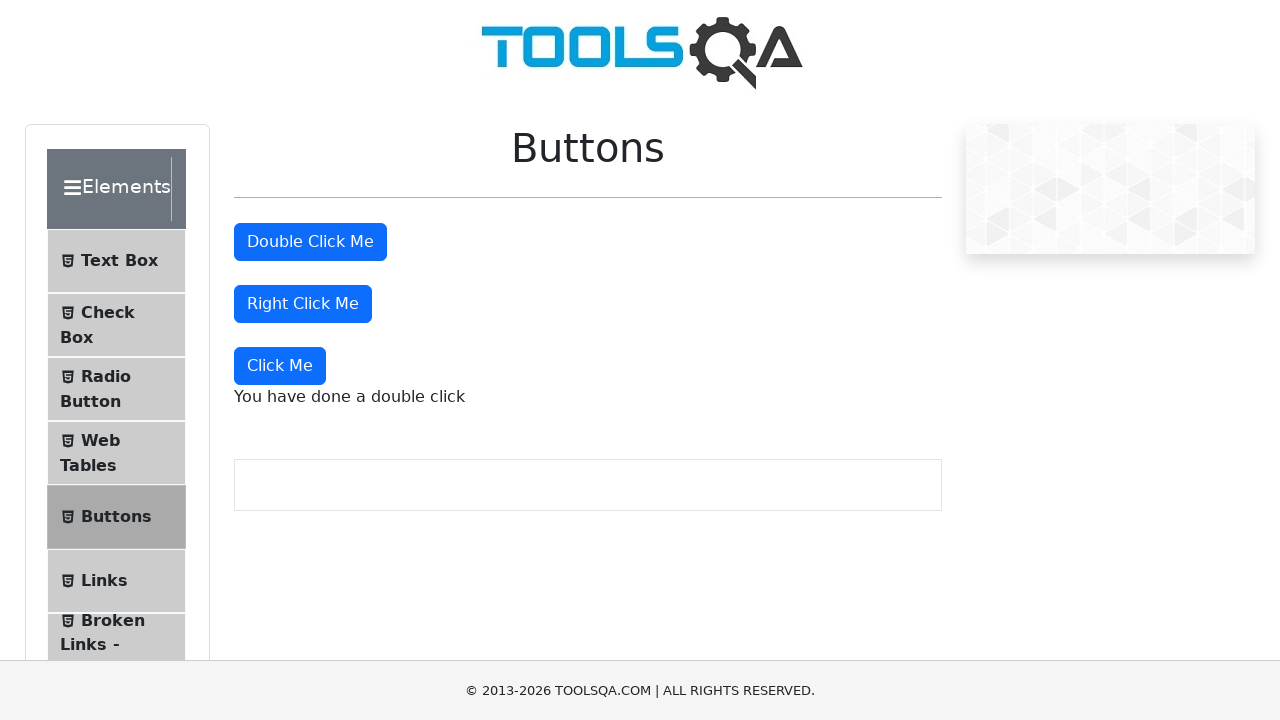

Right-clicked the right click button at (303, 304) on #rightClickBtn
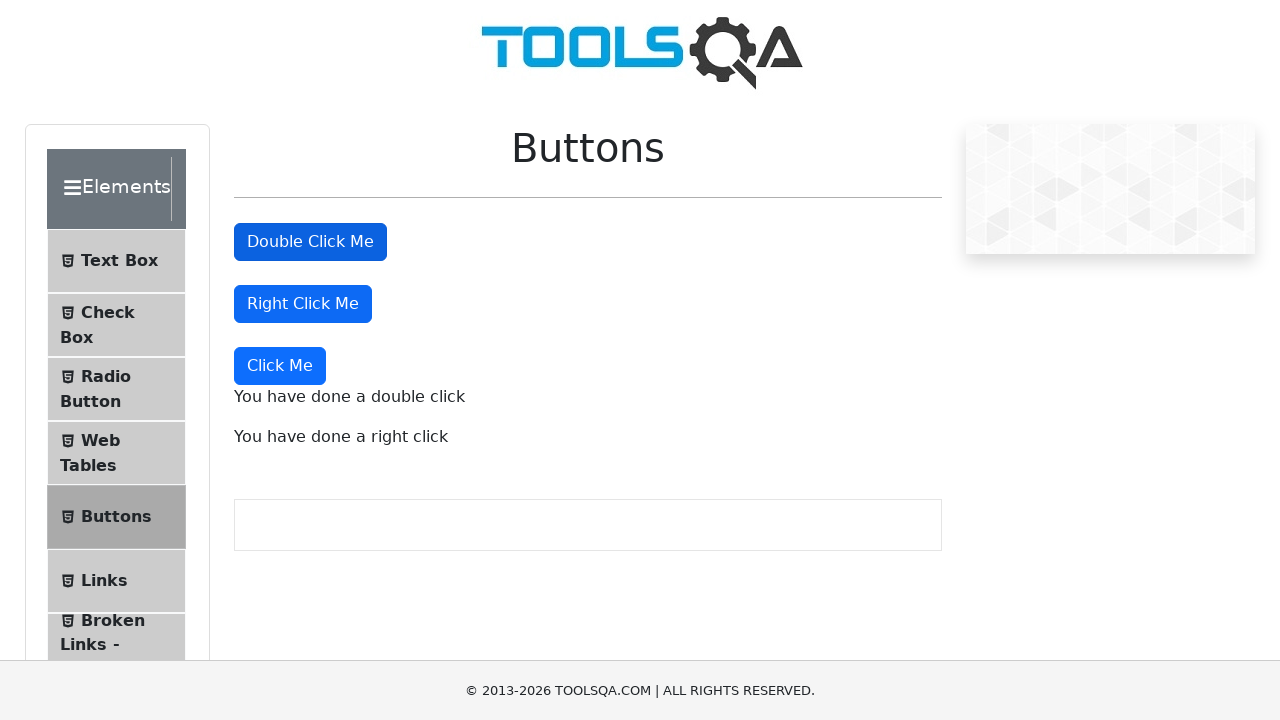

Clicked the 'Click Me' button at (280, 366) on xpath=//*[text()='Click Me']
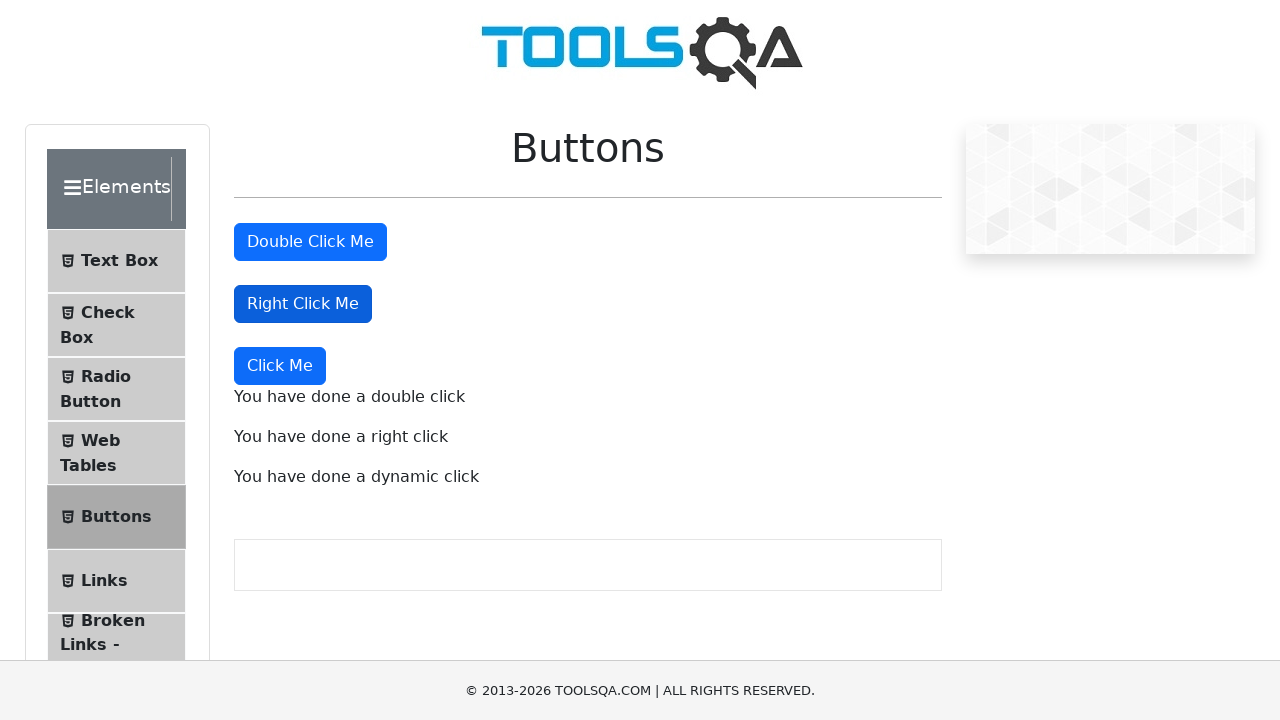

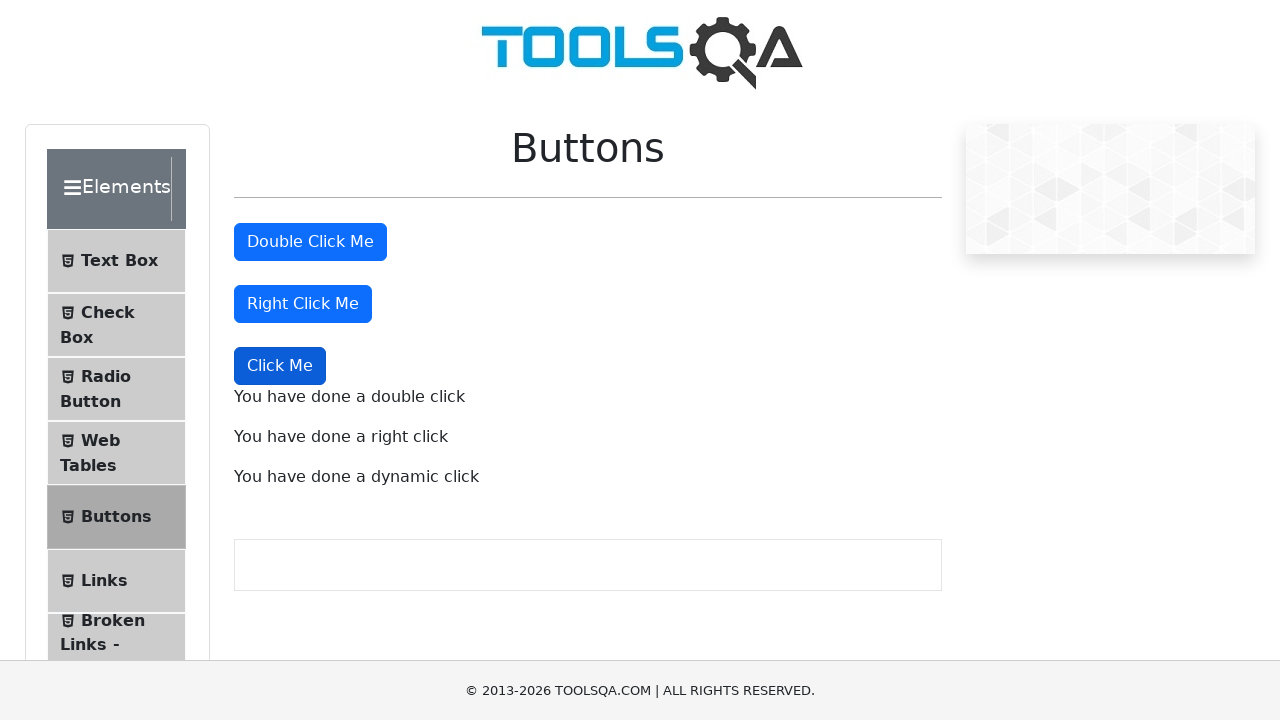